Navigates to the Wet N Joy water park Lonavala website and waits for the page to load.

Starting URL: https://www.lonavala.wetnjoy.in

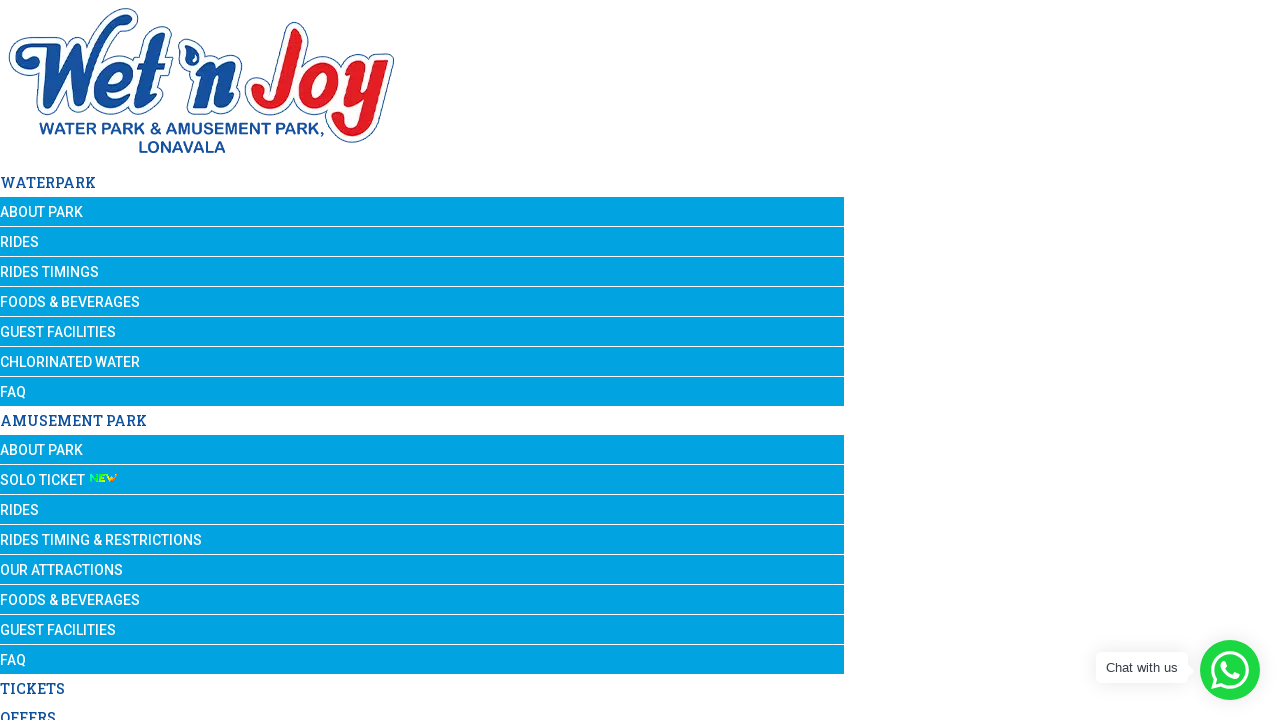

Wet N Joy water park Lonavala website loaded successfully
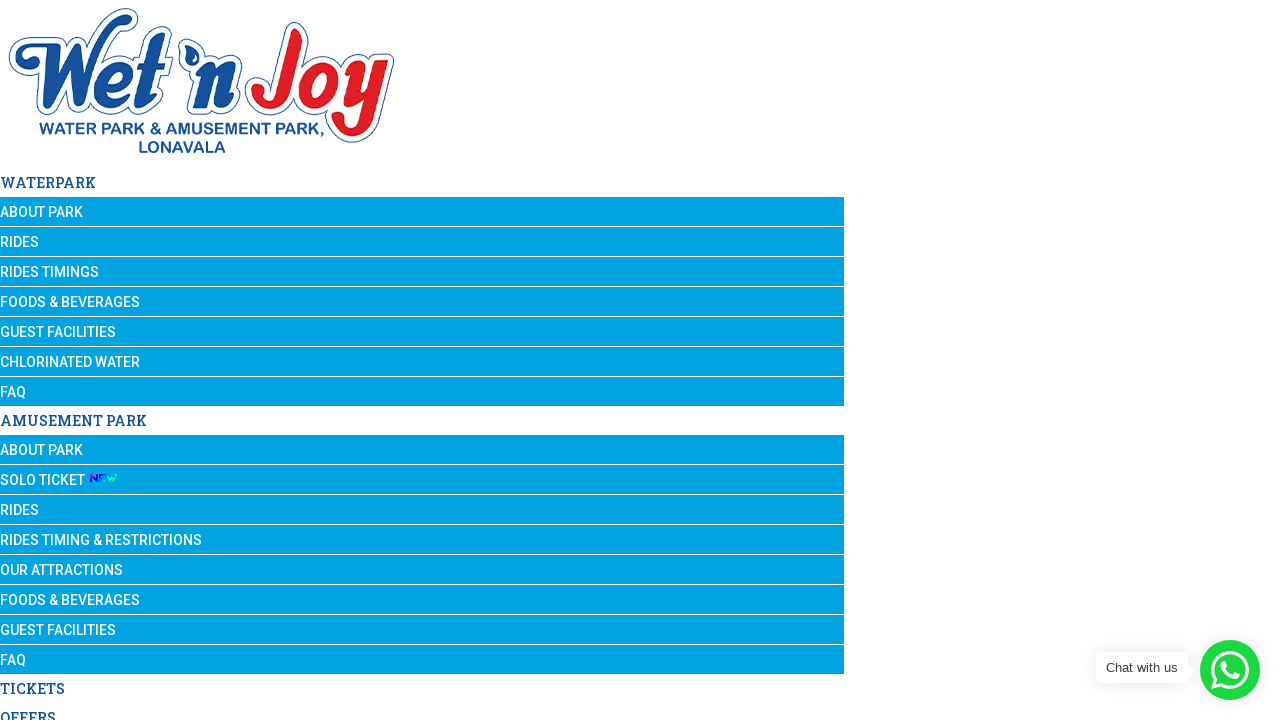

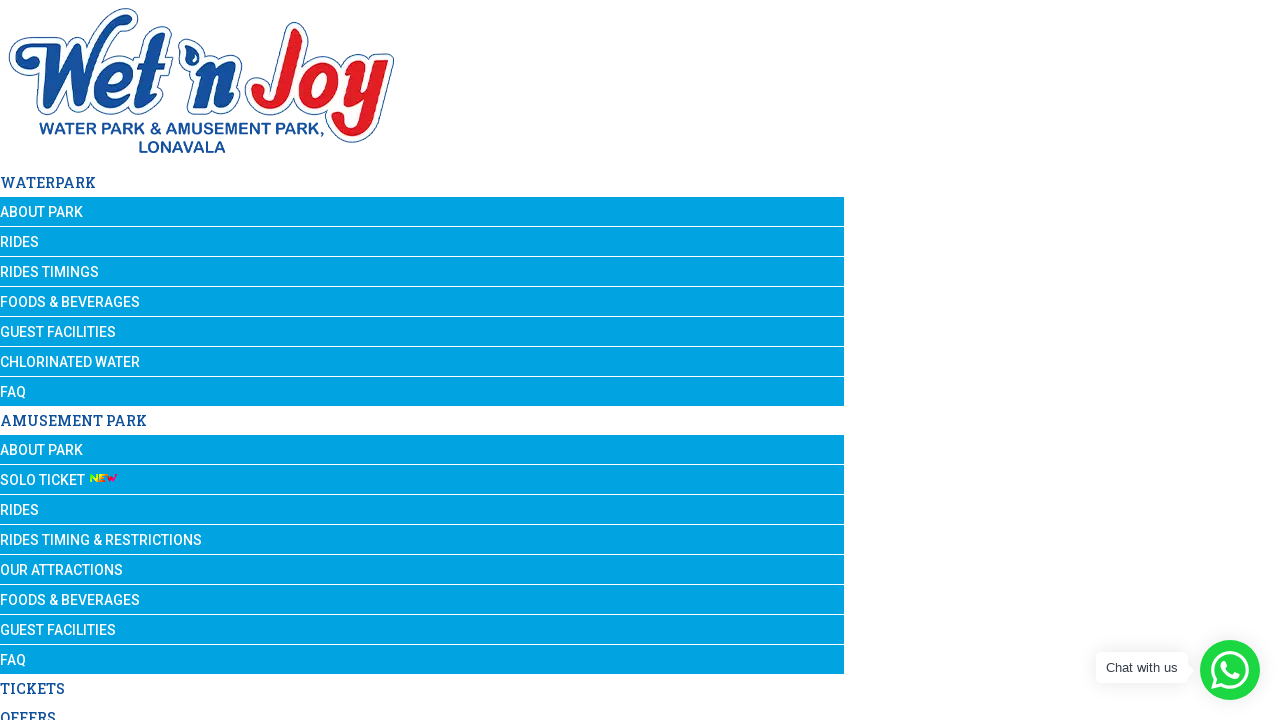